Tests search functionality on navigator.ba by entering a search term, pressing Enter, and selecting a result from the dropdown

Starting URL: https://www.navigator.ba/#/categories

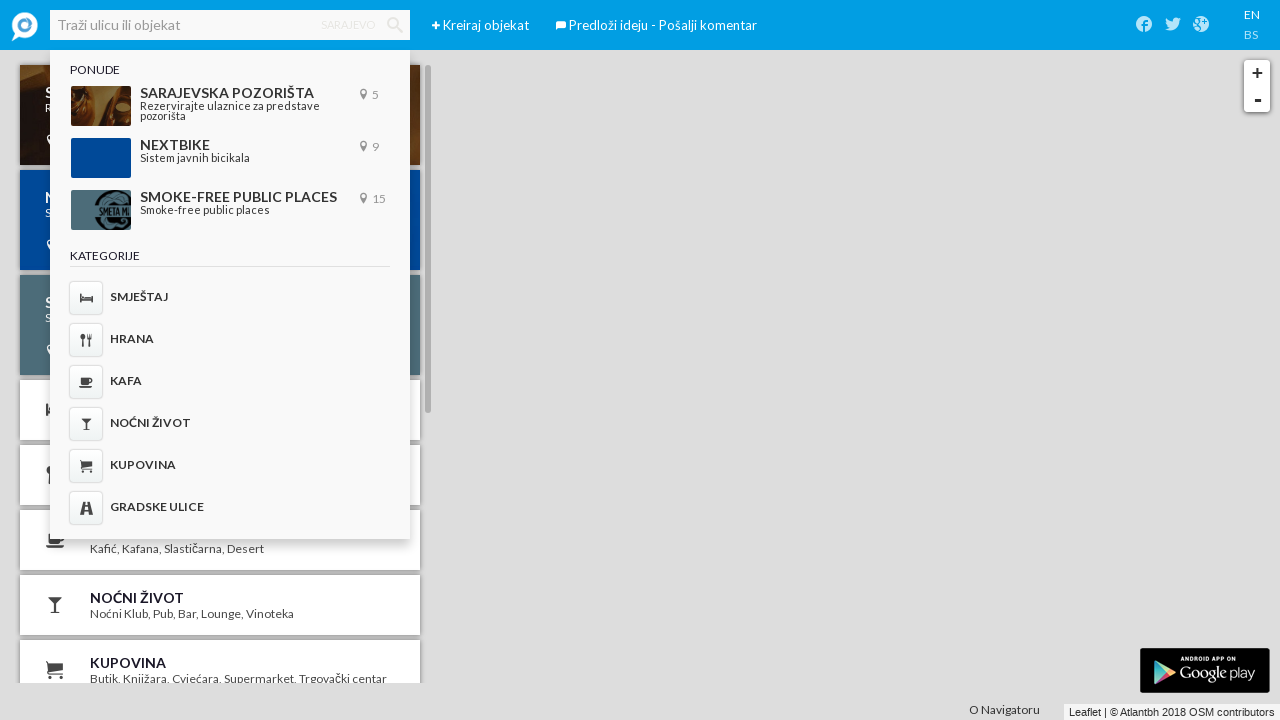

Filled search field with 'Vijecnica' on input.ember-view.ember-text-field.tt-query
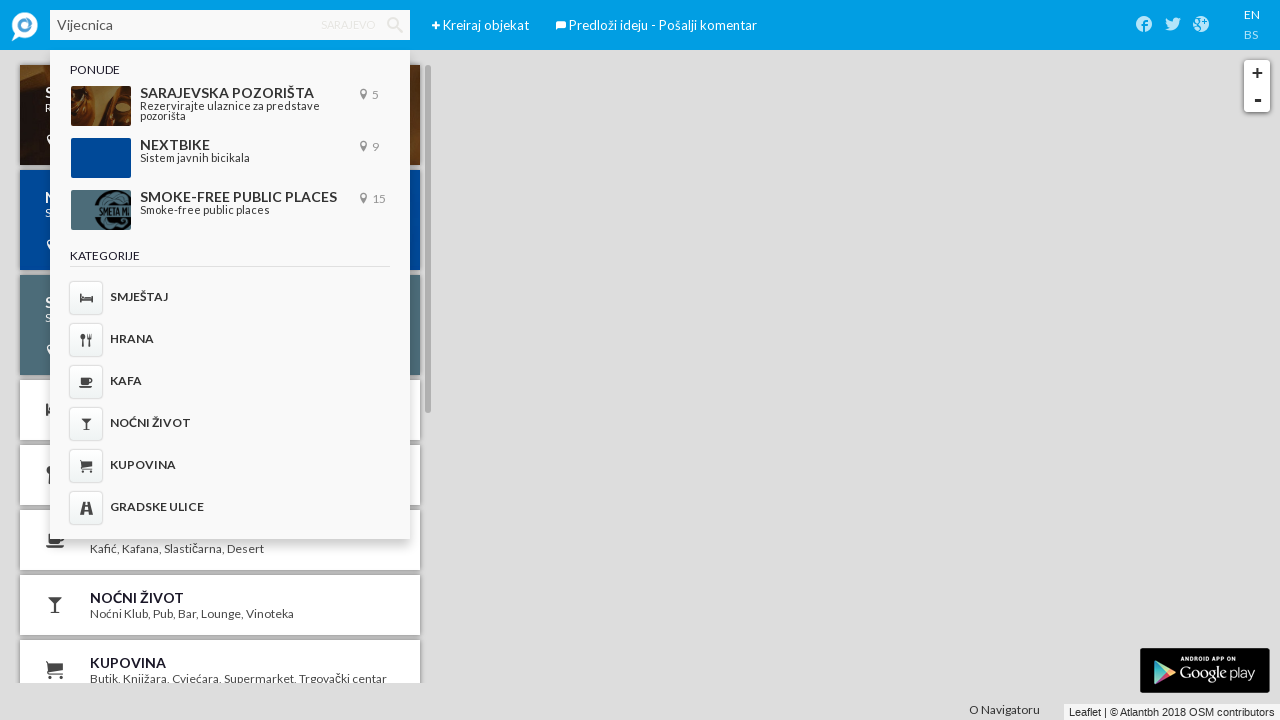

Pressed Enter to search for 'Vijecnica'
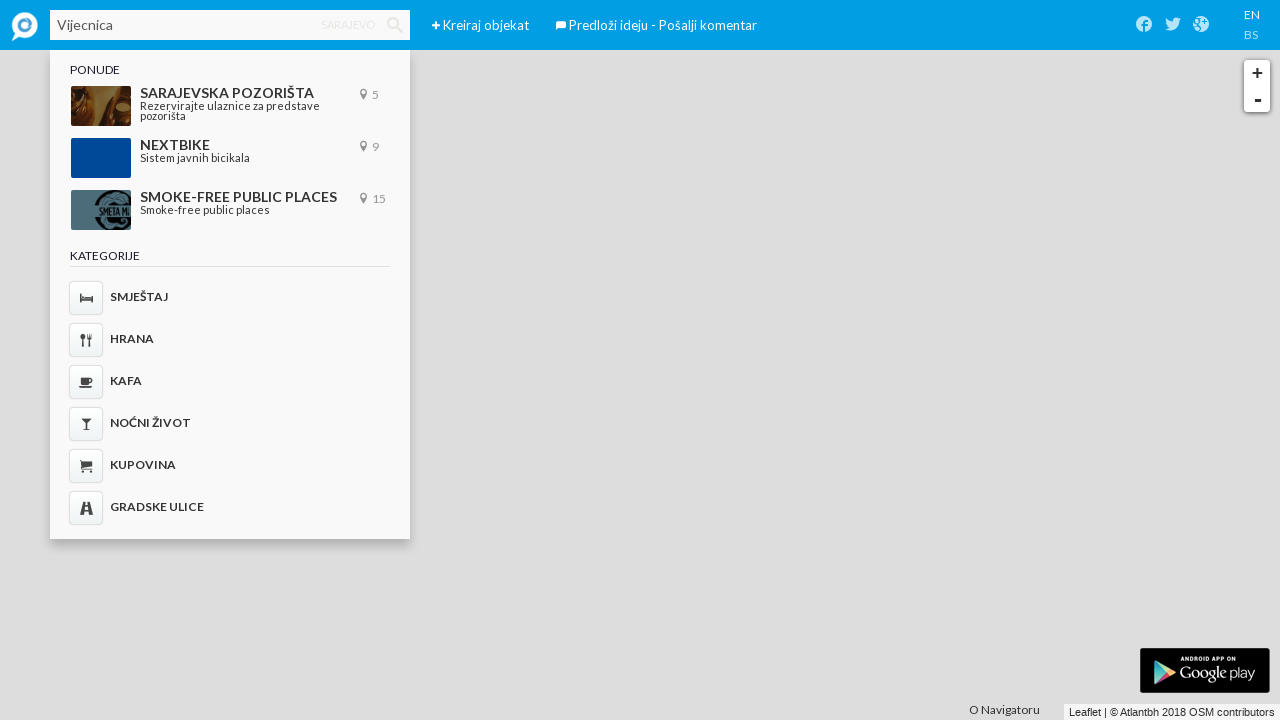

Clicked on search result 'Gradska vijećnica' at (155, 89) on div[title='Gradska vijećnica']
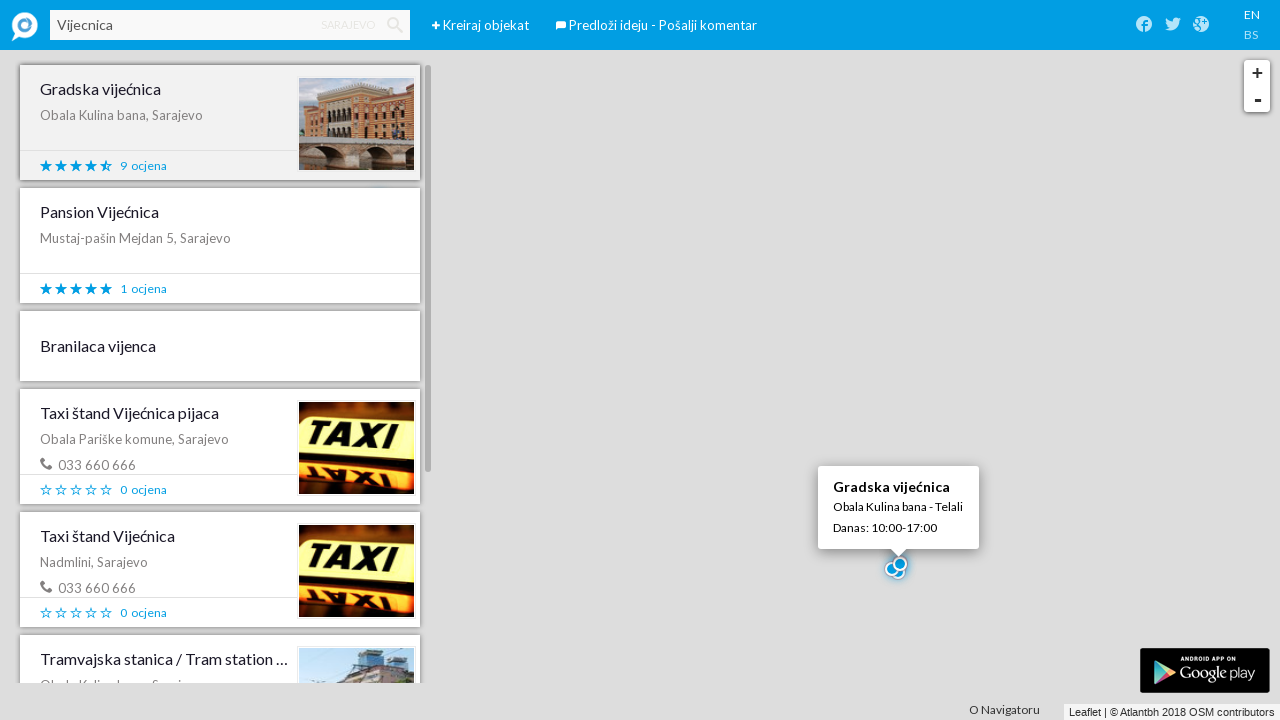

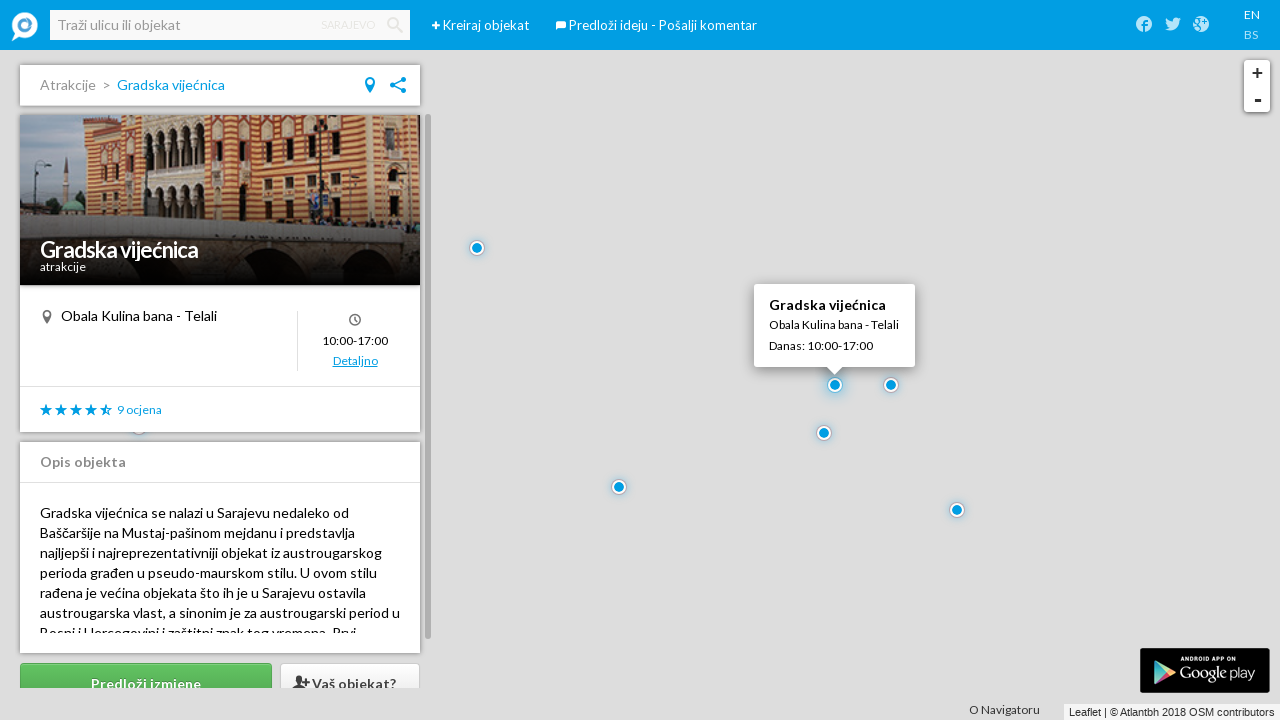